Opens the RedBus website in an incognito browser window

Starting URL: https://www.redbus.in/

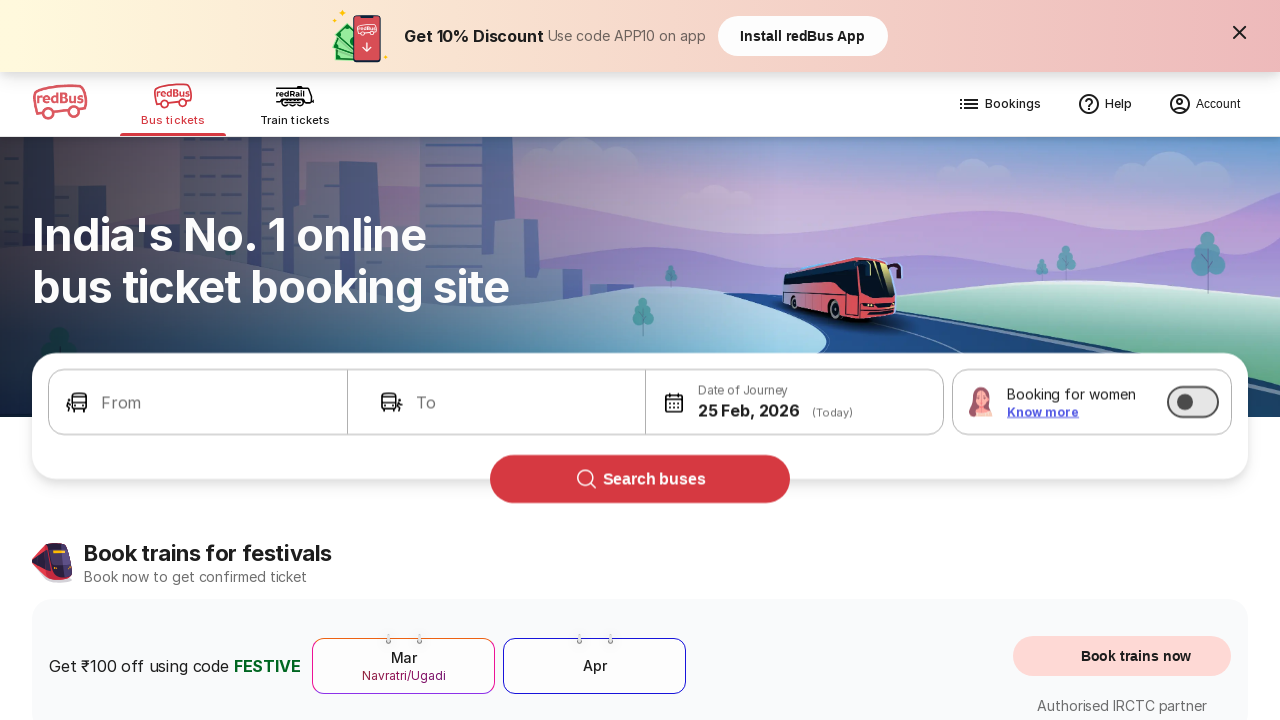

RedBus website loaded in incognito mode at https://www.redbus.in/
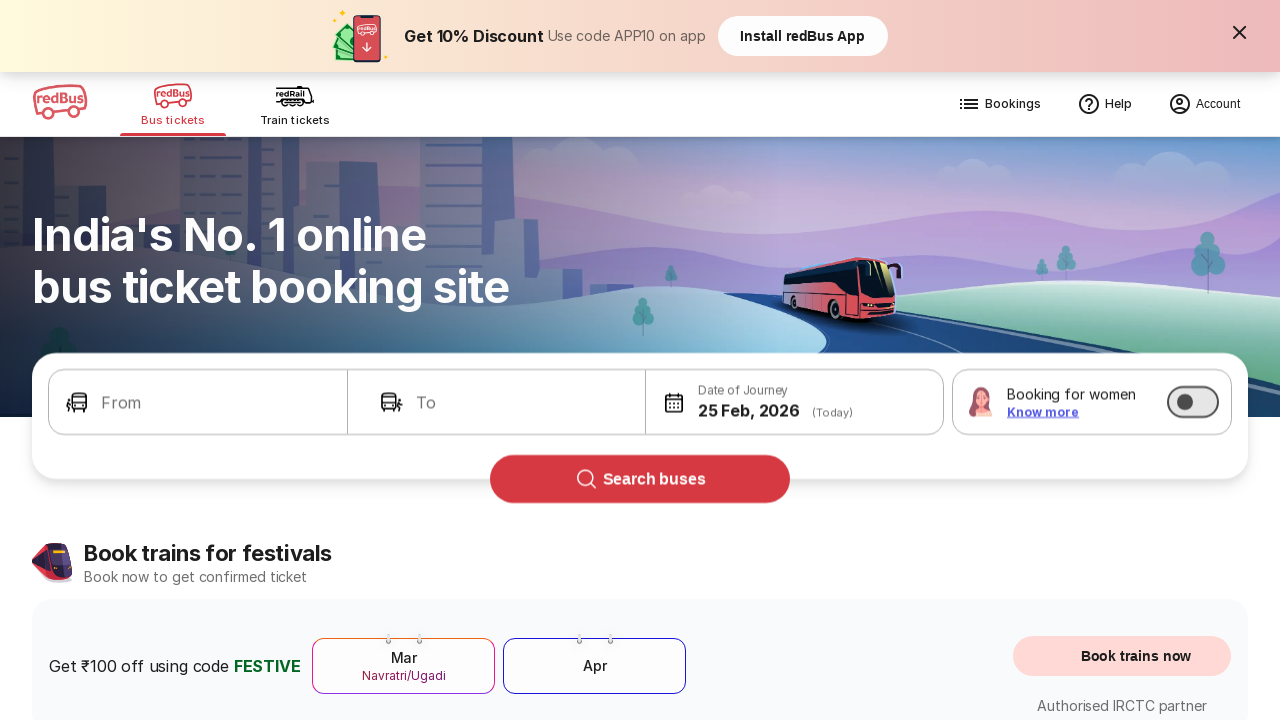

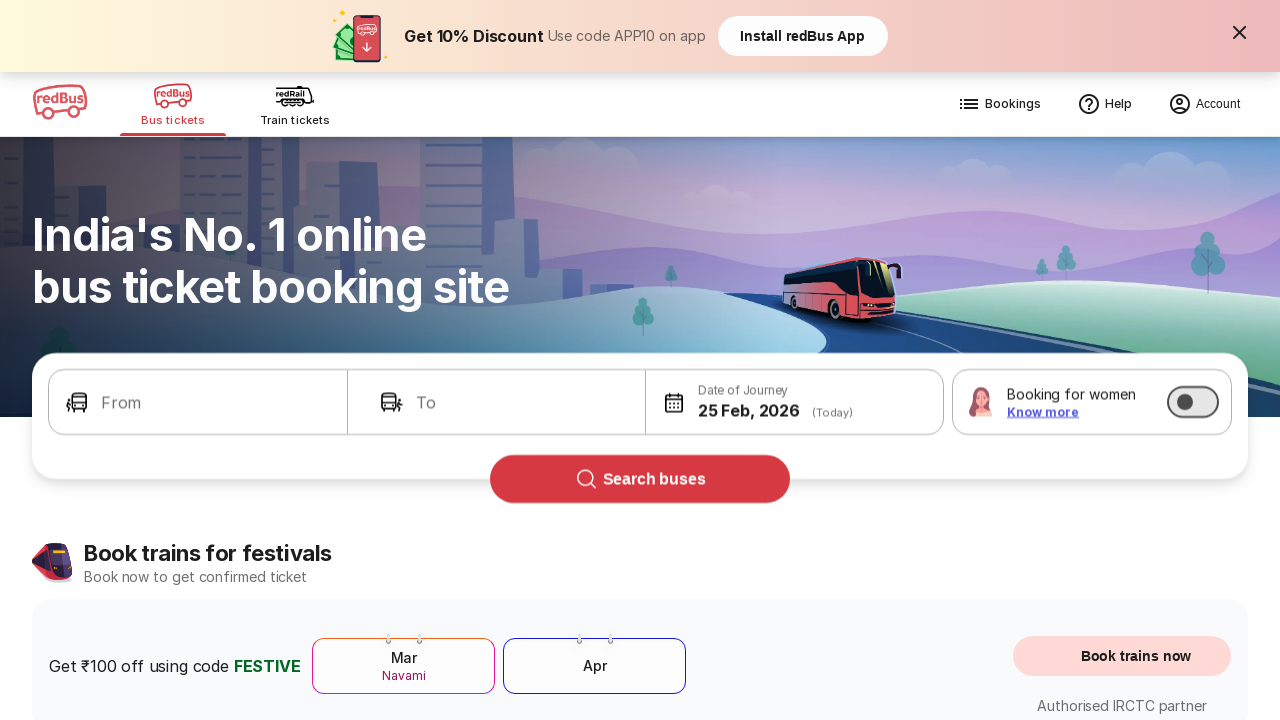